Tests checkbox interaction by checking if a checkbox is selected and clicking it if not already selected

Starting URL: https://www.krninformatix.com/sample.html

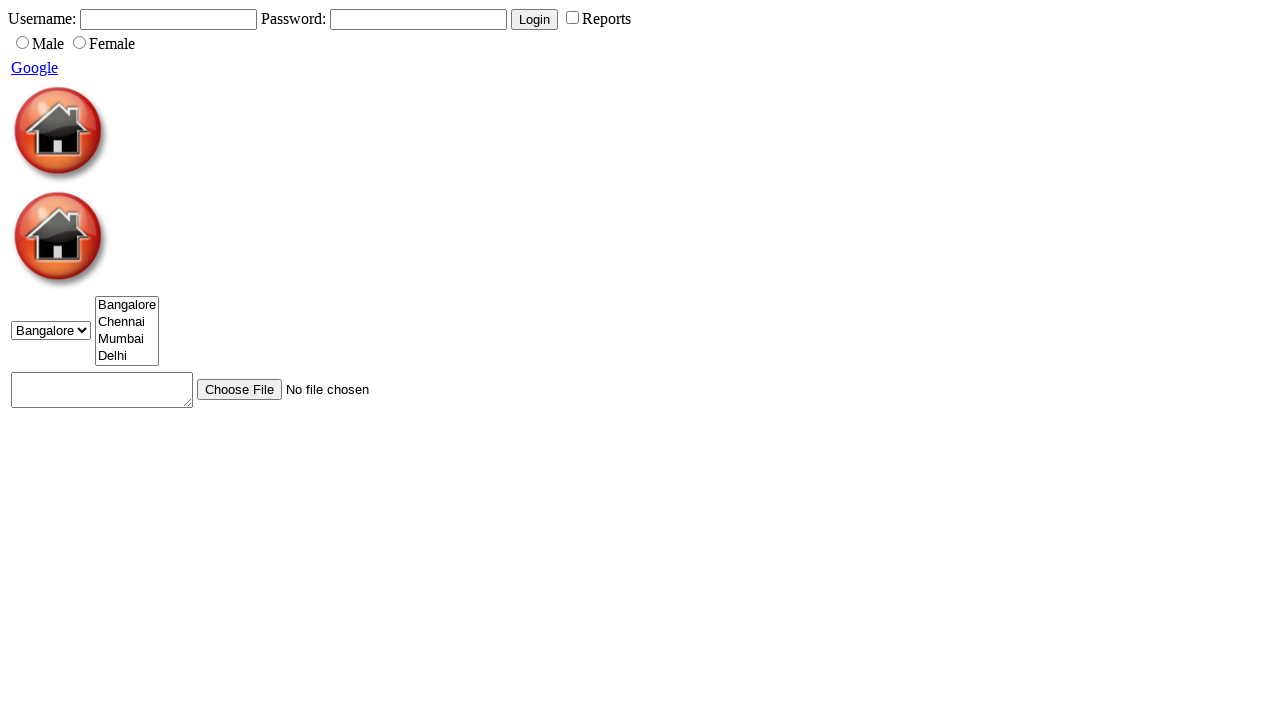

Located checkbox element with id 'rep'
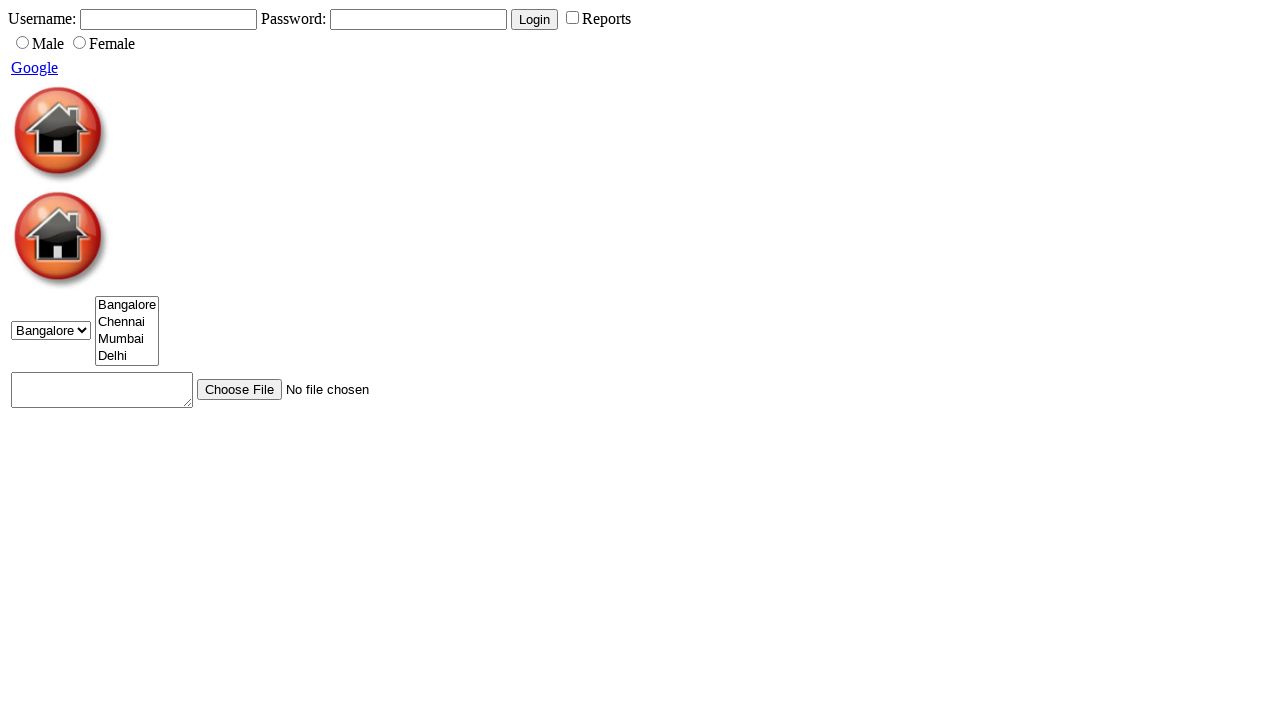

Checked checkbox status: is_selected = False
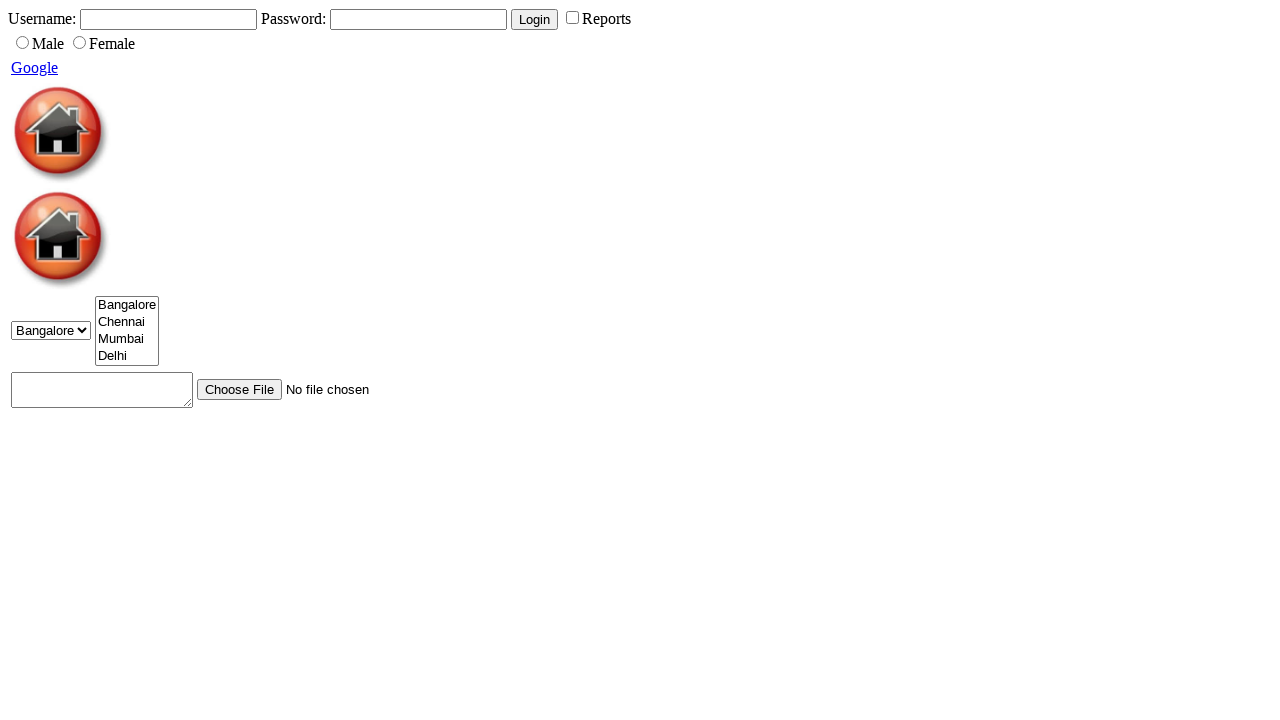

Checkbox was not selected, clicked it to select at (572, 18) on #rep
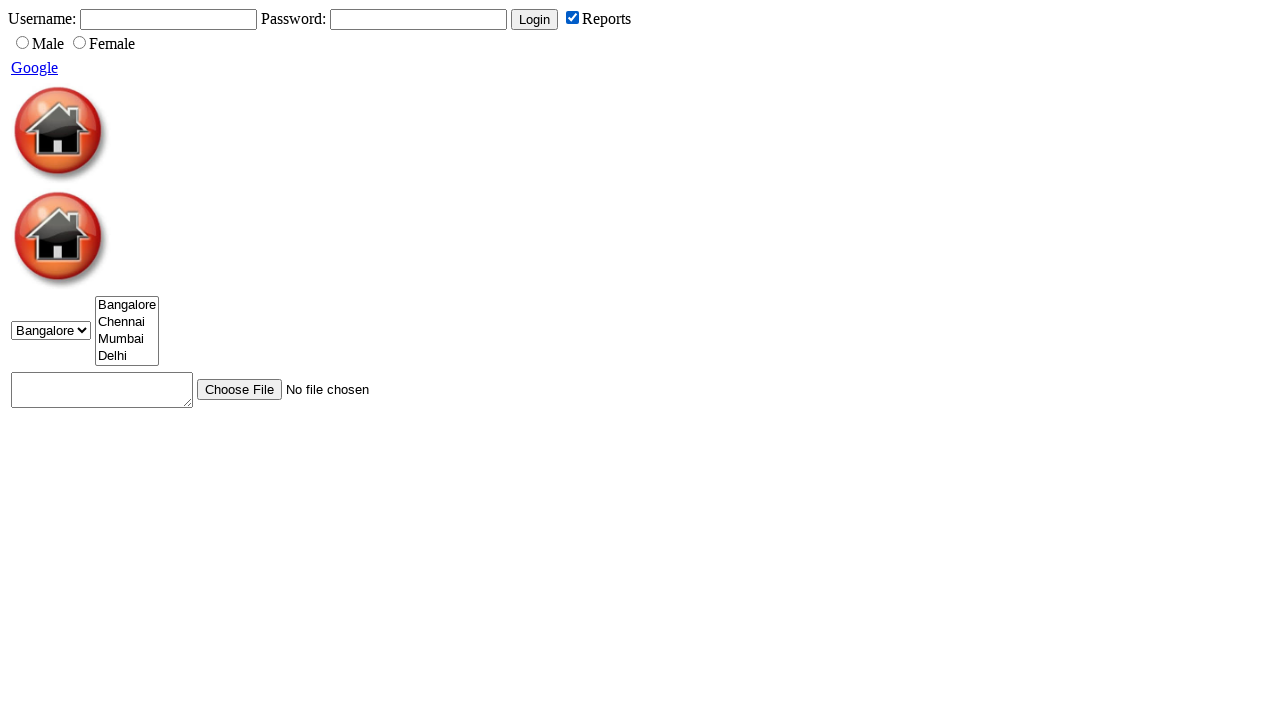

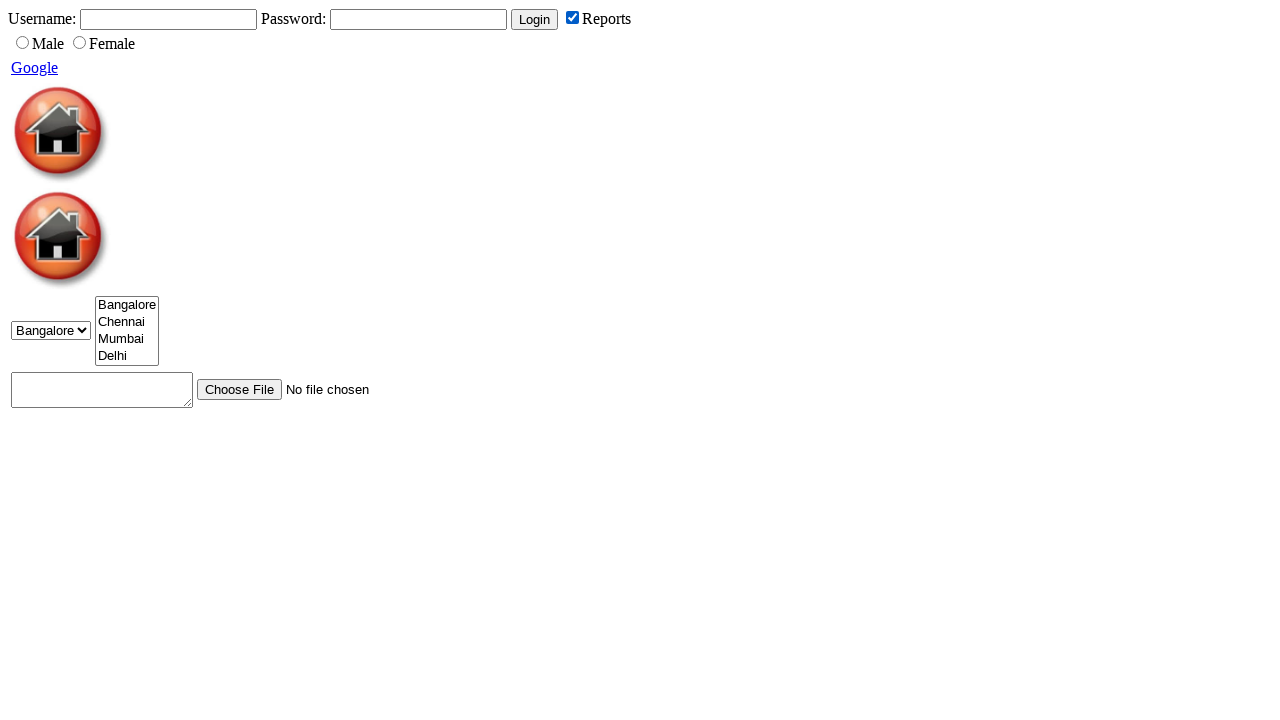